Tests searching for car transfer drop off service by selecting pickup location, airport, date and time

Starting URL: https://trip.com/

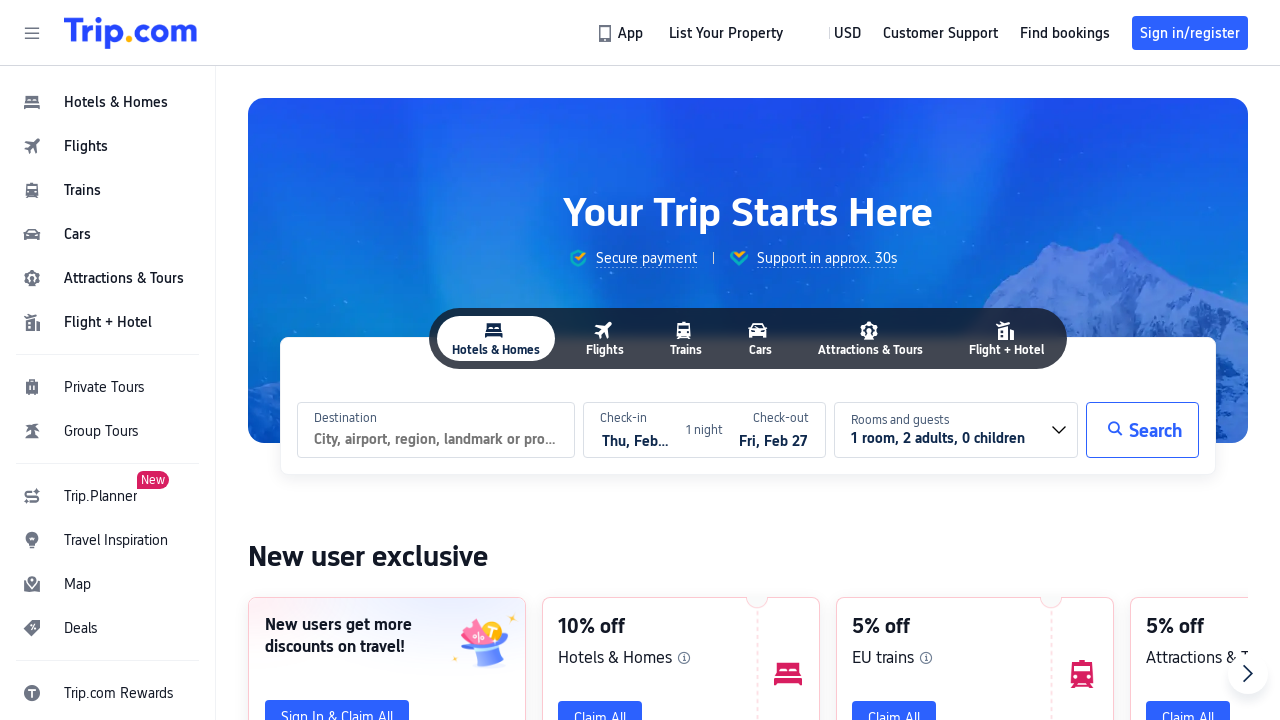

Clicked on cars navigation menu at (108, 234) on #header_action_nav_cars
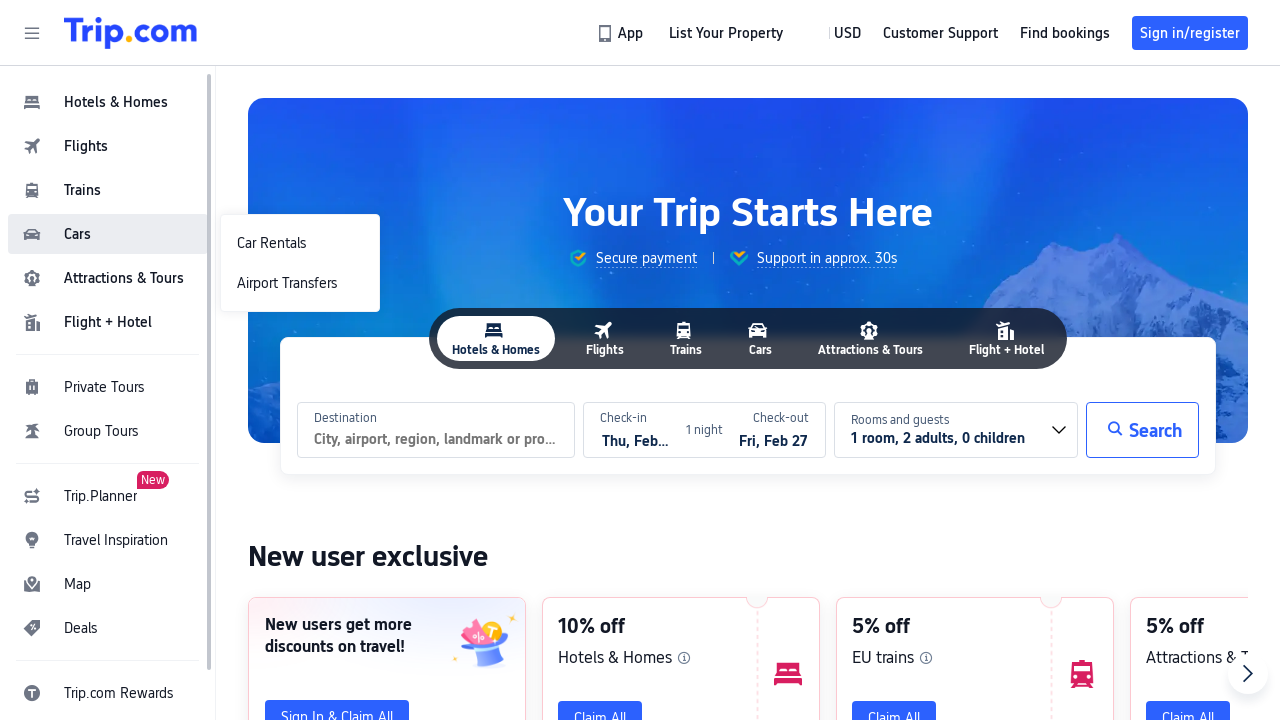

Selected Airport Transfers option at (300, 283) on #header_action_nav_Airport\ Transfers
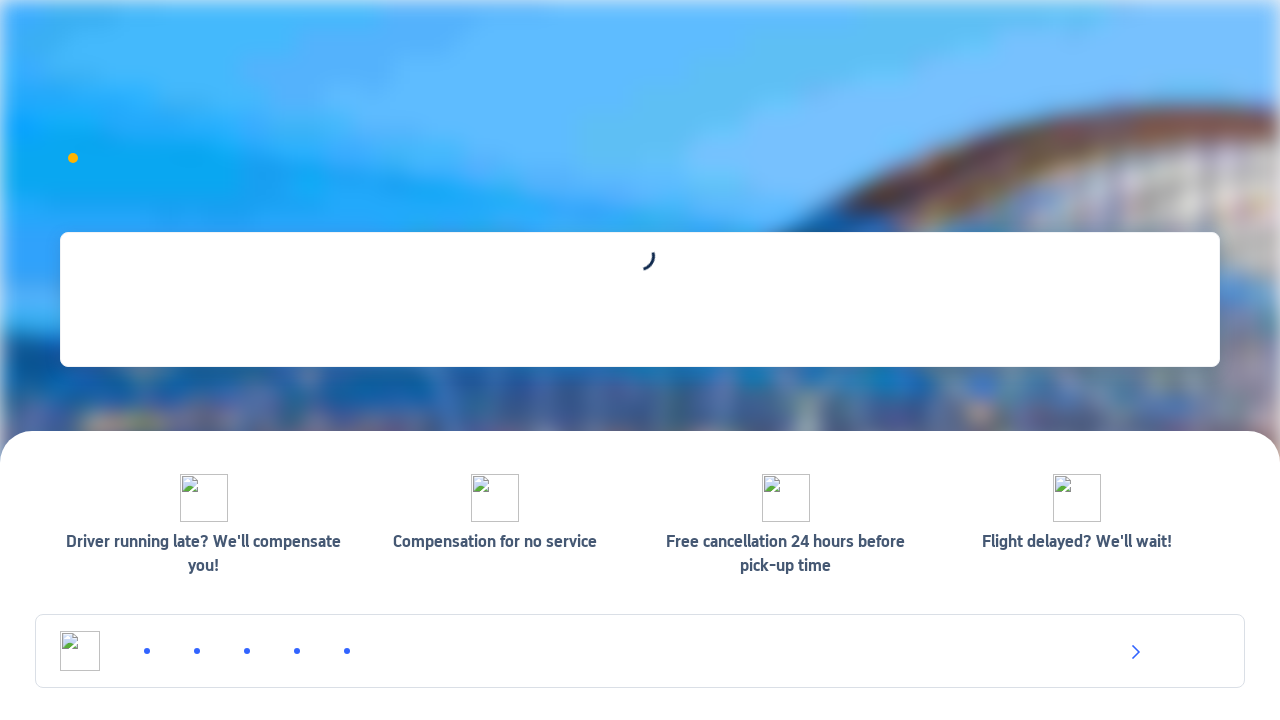

Clicked on drop off option at (257, 261) on #drop
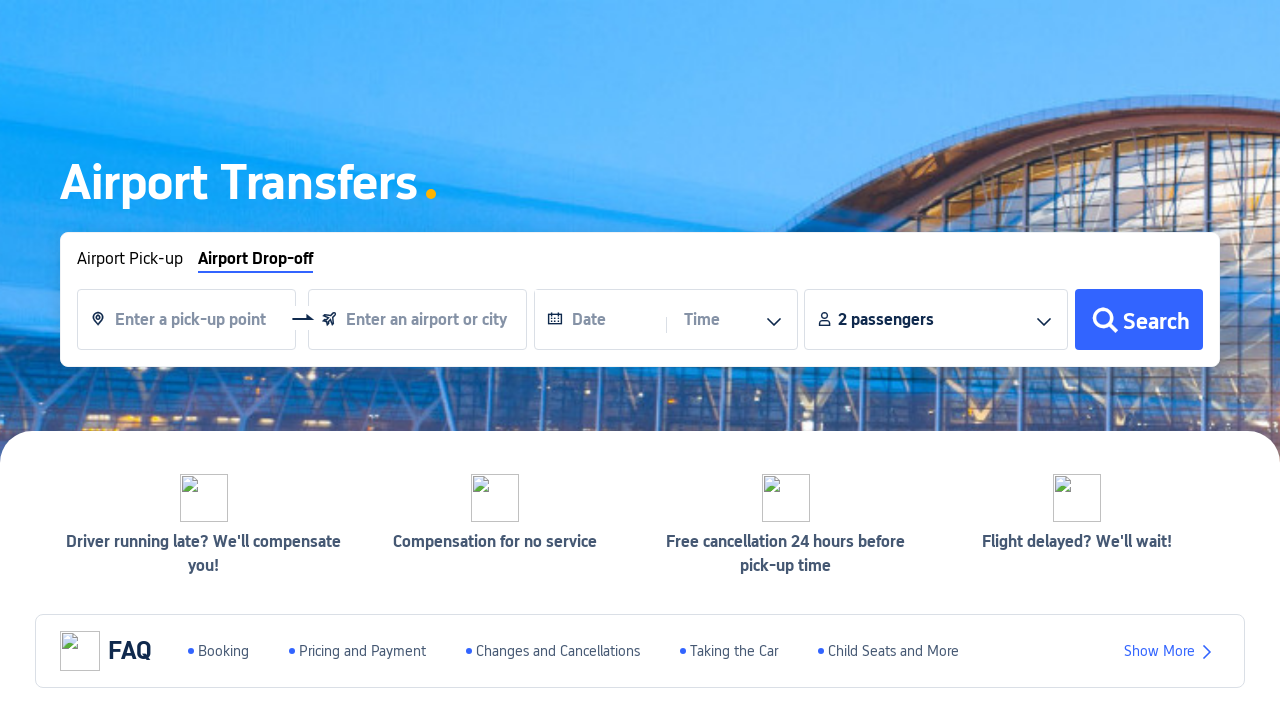

Clicked on pickup point input field at (187, 320) on #__next > div:nth-child(2) > div.index-layer > div.index-banner-wrapper > div.in
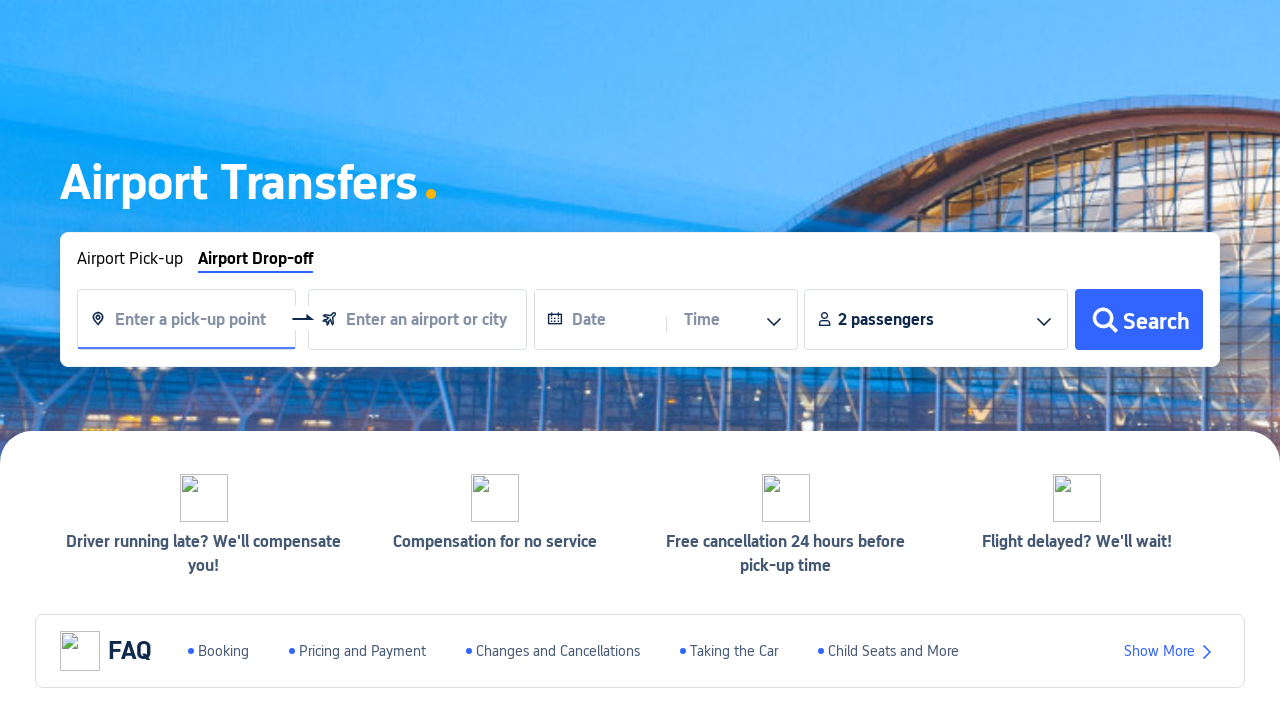

Entered 'Houston' in pickup point field on #__next > div:nth-child(2) > div.index-layer > div.index-banner-wrapper > div.in
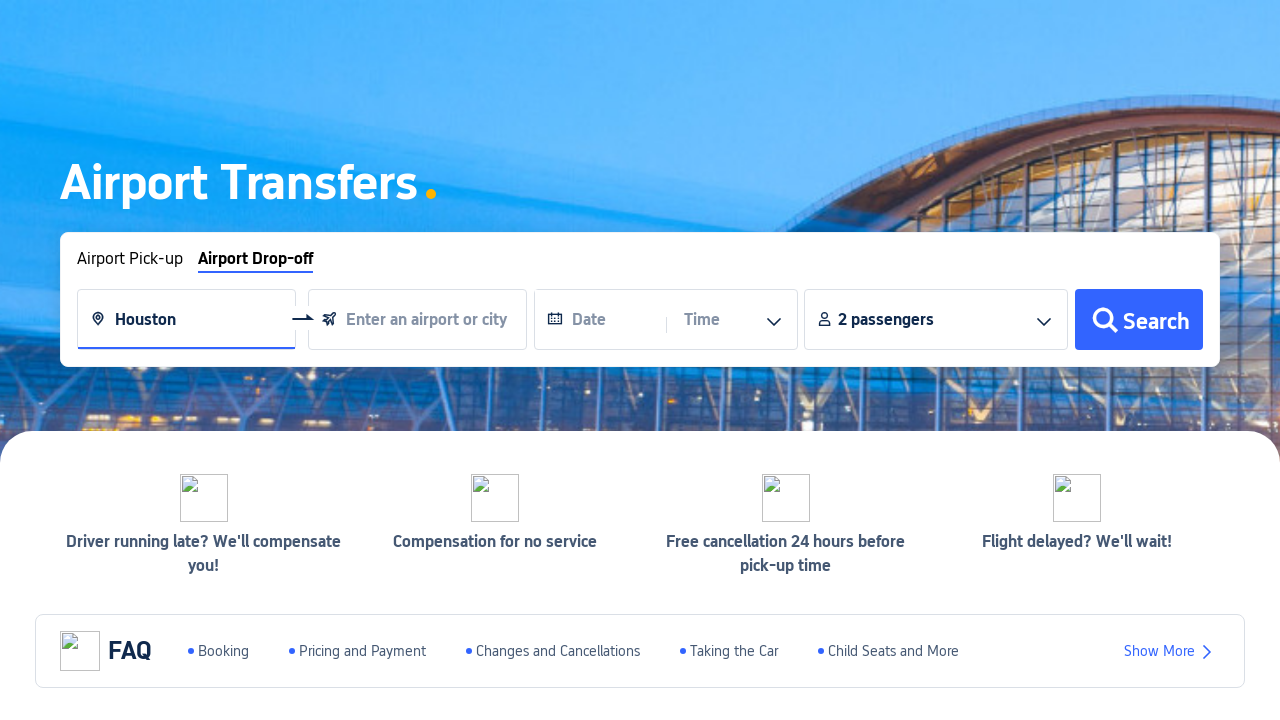

Selected Houston pickup location from dropdown at (348, 482) on #__next > div:nth-child(2) > div.index-layer > div.index-banner-wrapper > div.in
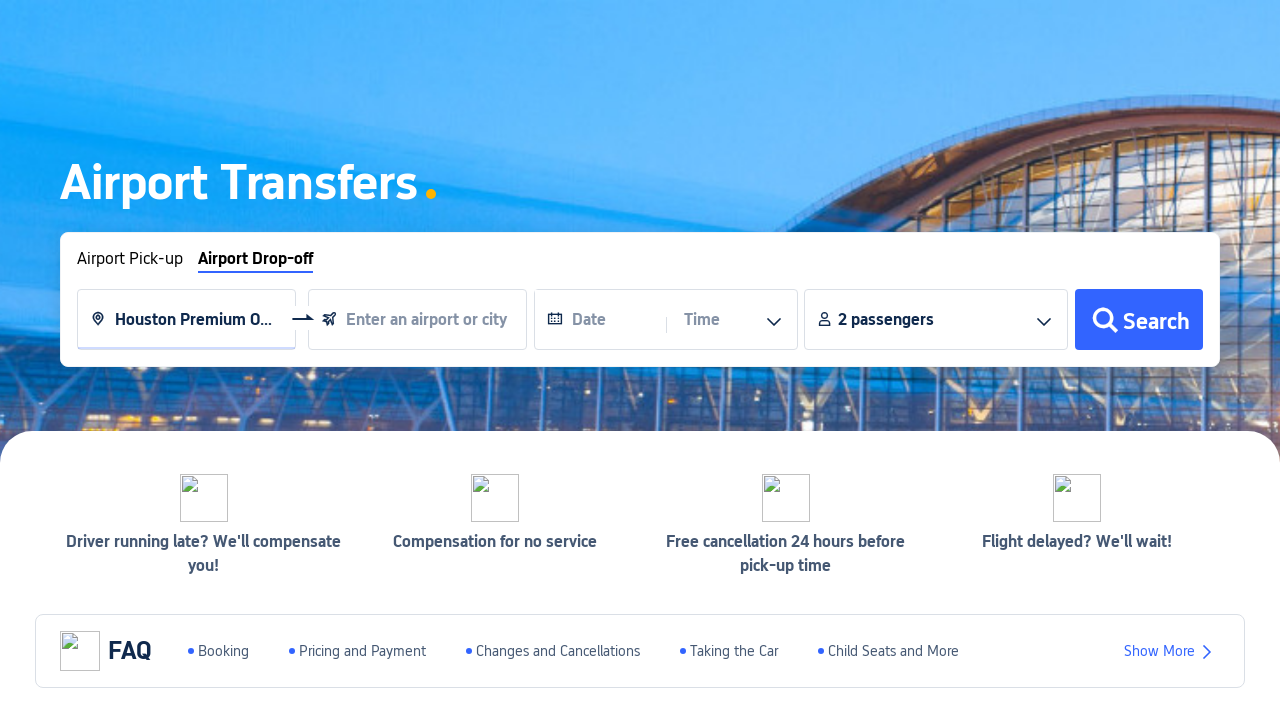

Clicked on airport selection field at (418, 320) on #__next > div:nth-child(2) > div.index-layer > div.index-banner-wrapper > div.in
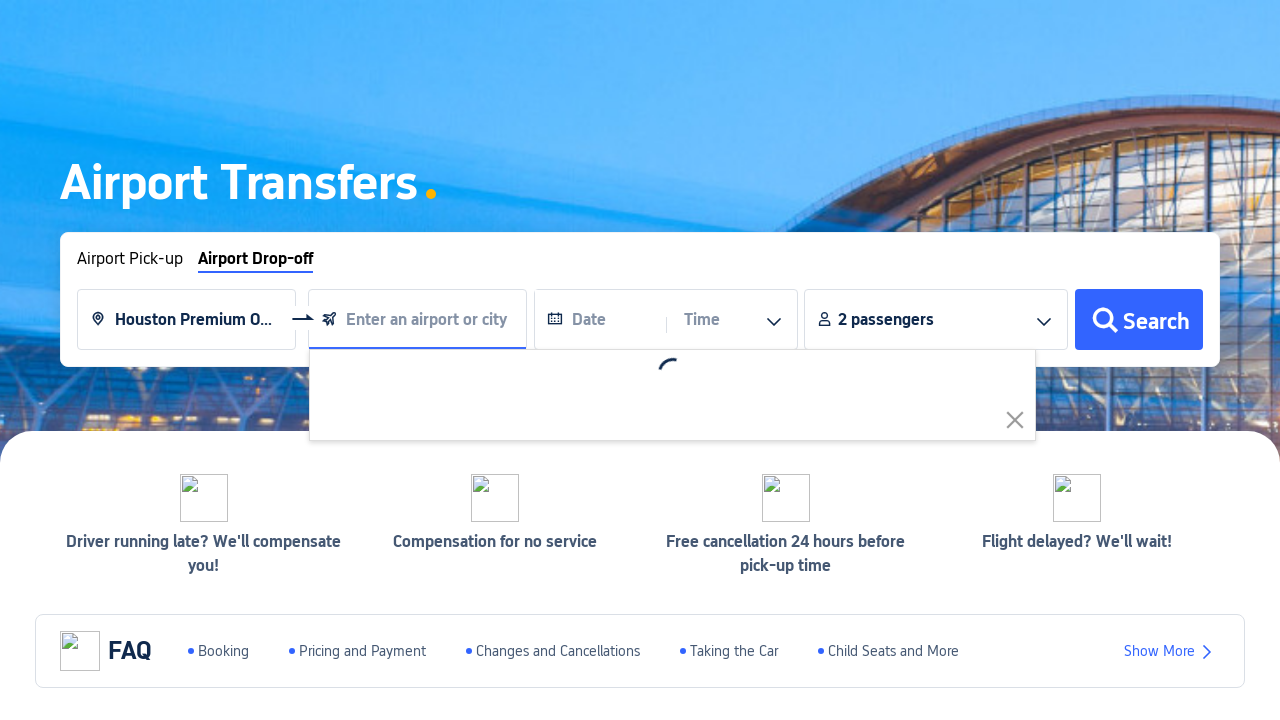

Selected airport from dropdown list at (491, 458) on #__next > div:nth-child(2) > div.index-layer > div.index-banner-wrapper > div.in
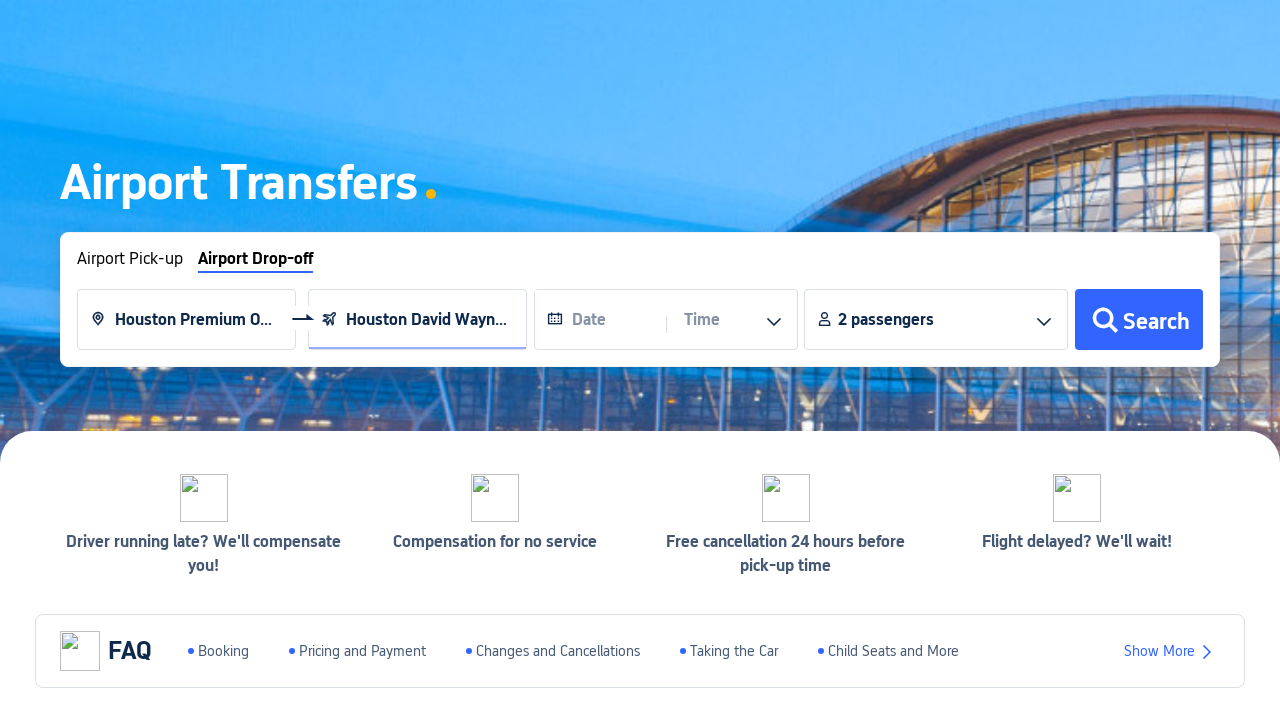

Clicked on date selection field to open calendar at (600, 320) on #__next > div:nth-child(2) > div.index-layer > div.index-banner-wrapper > div.in
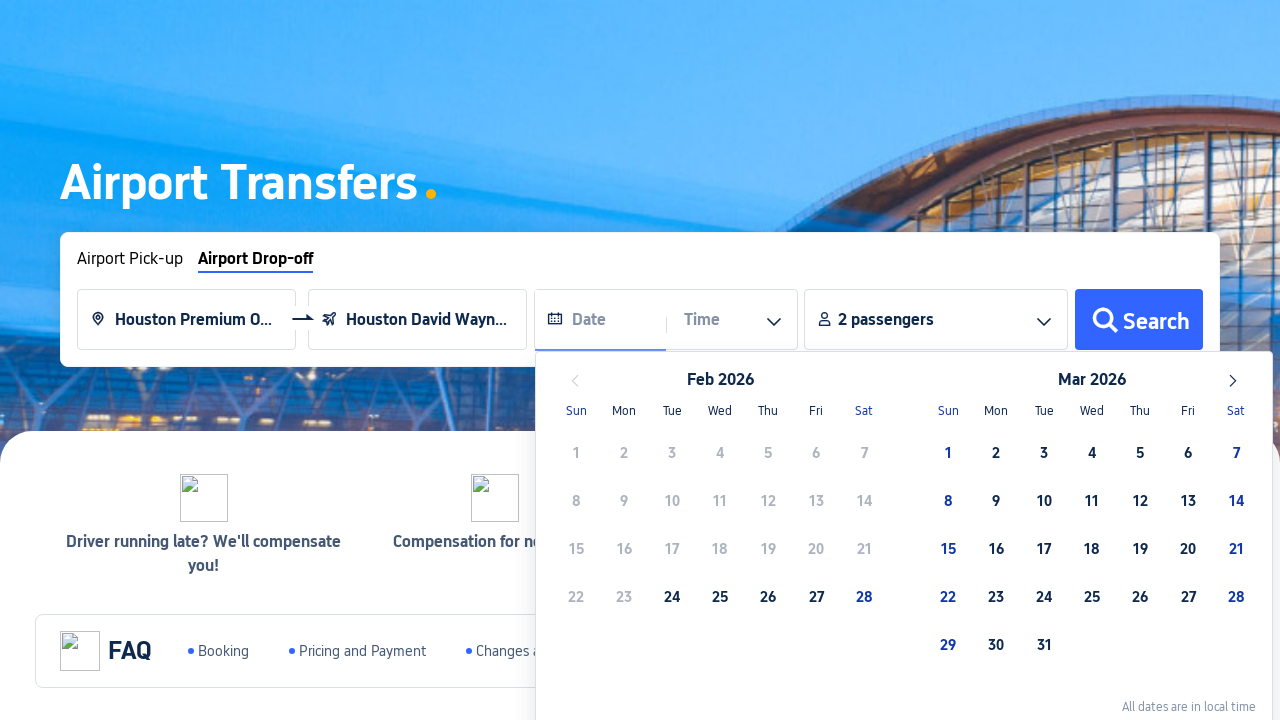

Selected a date from the calendar picker at (1140, 548) on #__next > div:nth-child(2) > div.index-layer > div.index-banner-wrapper > div.in
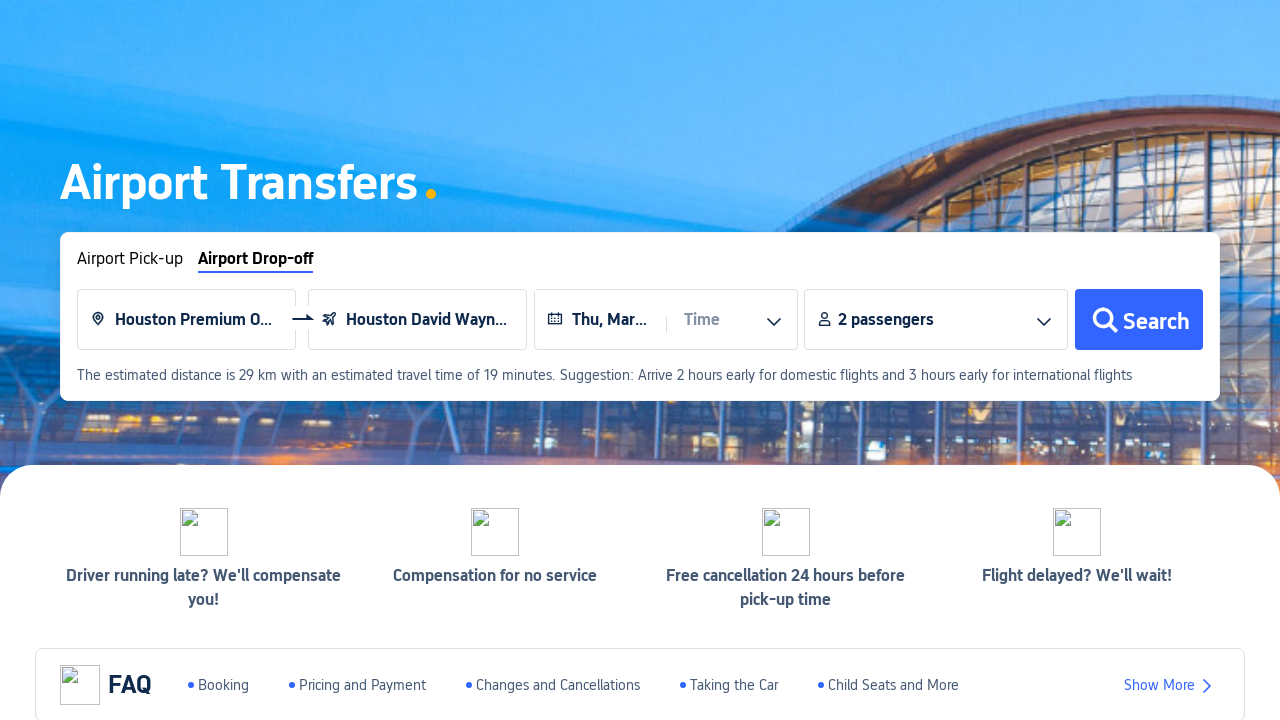

Clicked on time selection field at (725, 320) on #__next > div:nth-child(2) > div.index-layer > div.index-banner-wrapper > div.in
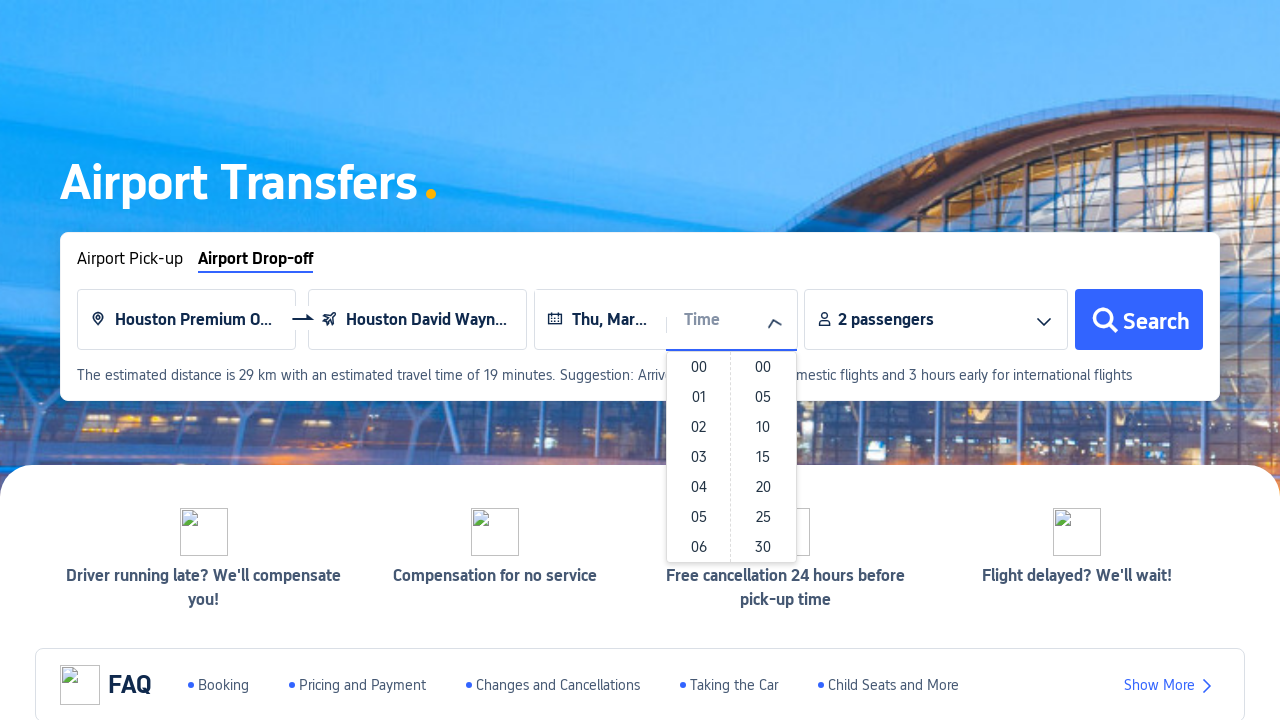

Selected hour from time picker at (699, 487) on #__next > div:nth-child(2) > div.index-layer > div.index-banner-wrapper > div.in
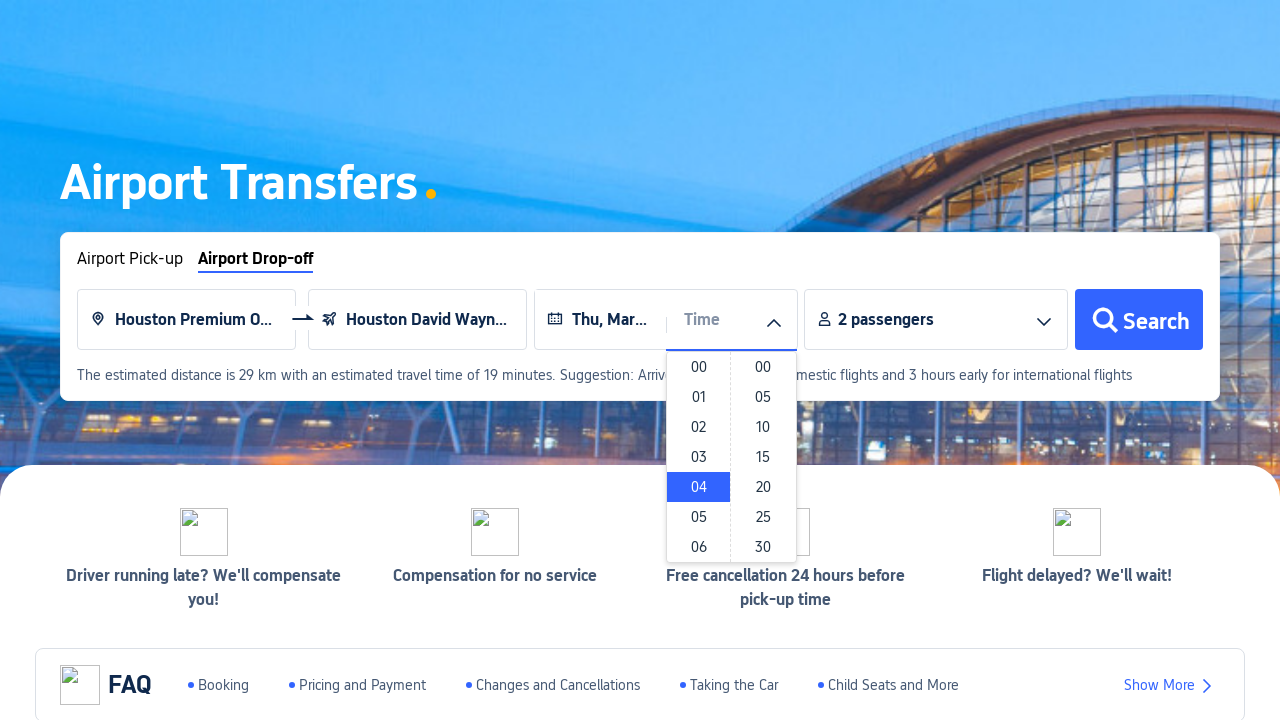

Selected minutes from time picker at (763, 457) on #__next > div:nth-child(2) > div.index-layer > div.index-banner-wrapper > div.in
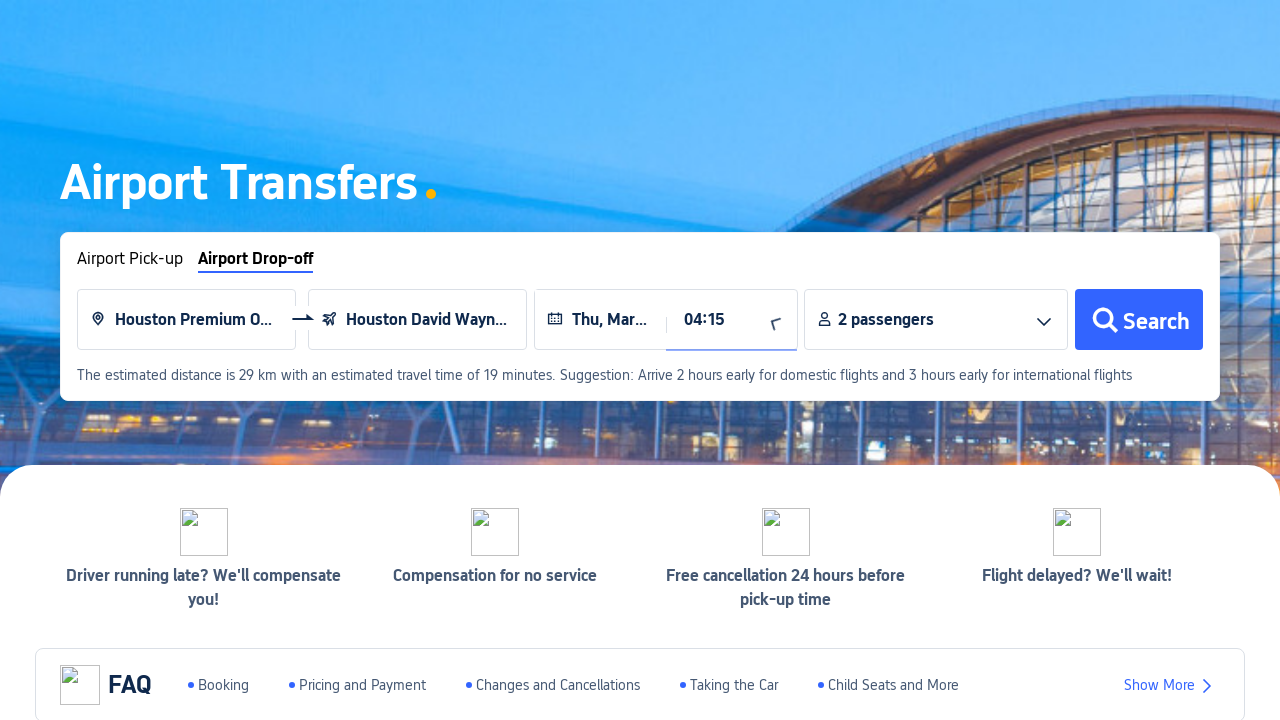

Clicked search button to find car transfer services at (1139, 320) on #__next > div:nth-child(2) > div.index-layer > div.index-banner-wrapper > div.in
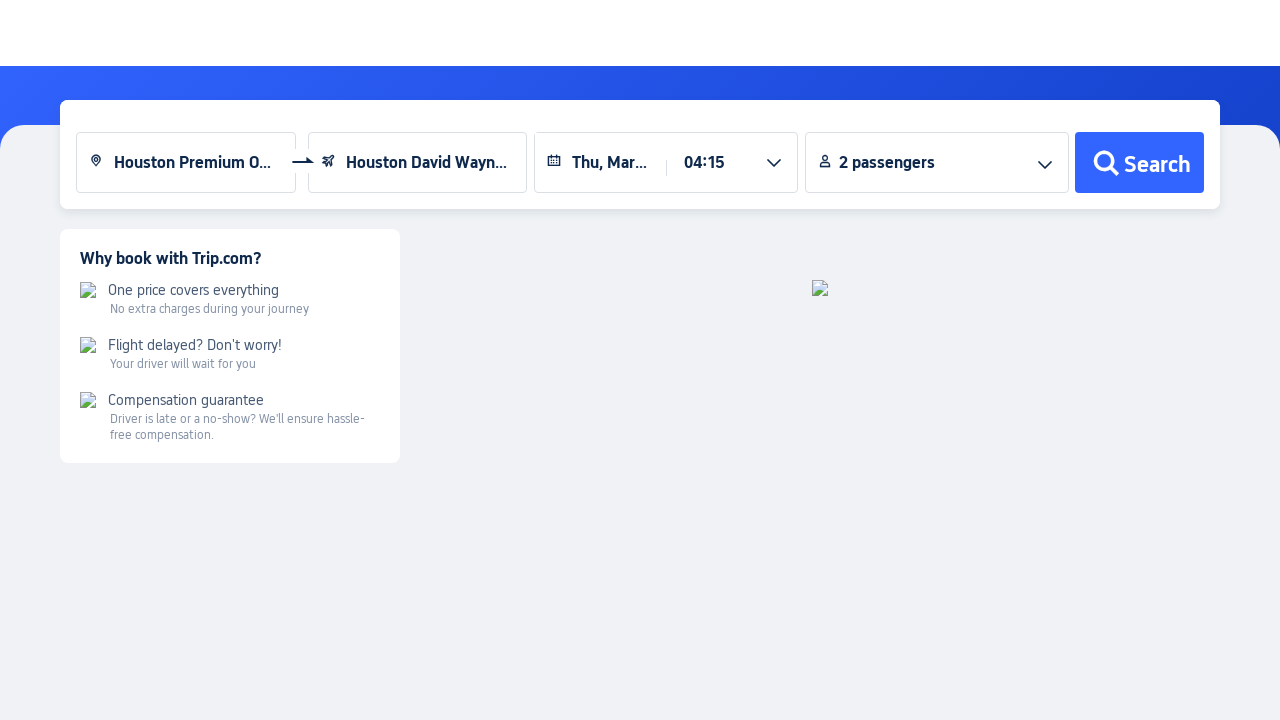

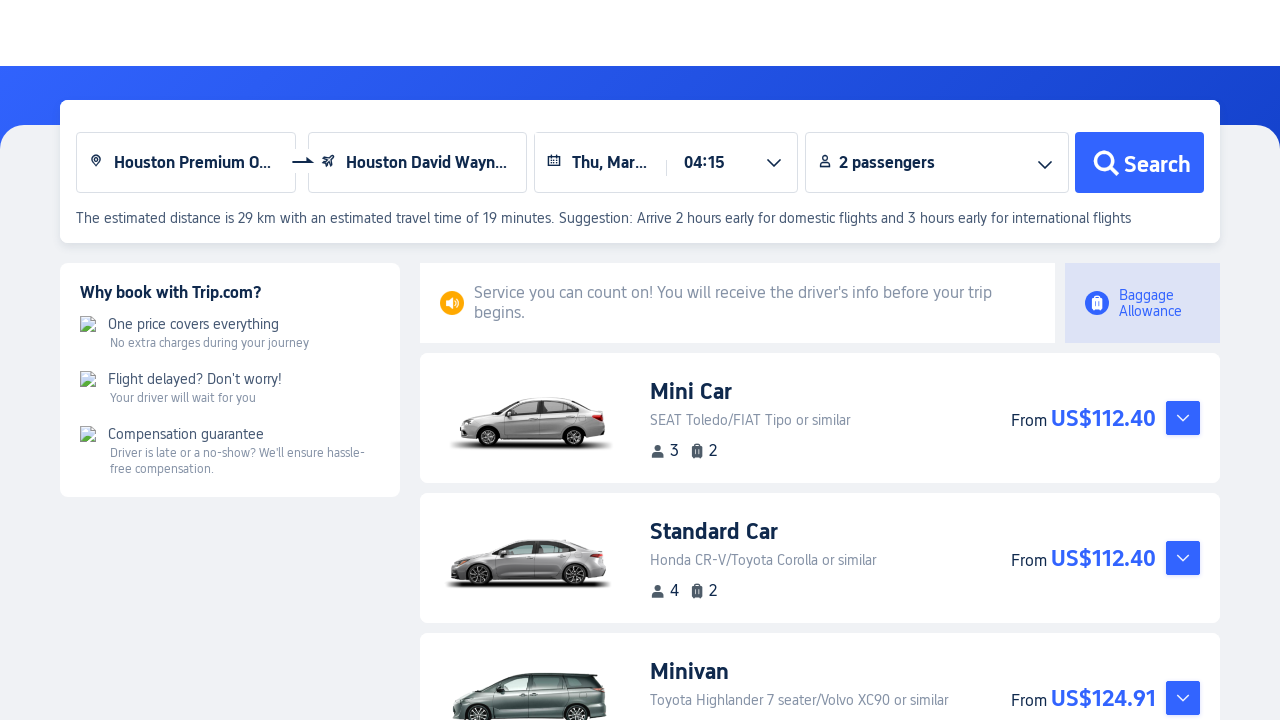